Tests the Python.org search functionality by entering a search term and verifying results are displayed

Starting URL: https://www.python.org

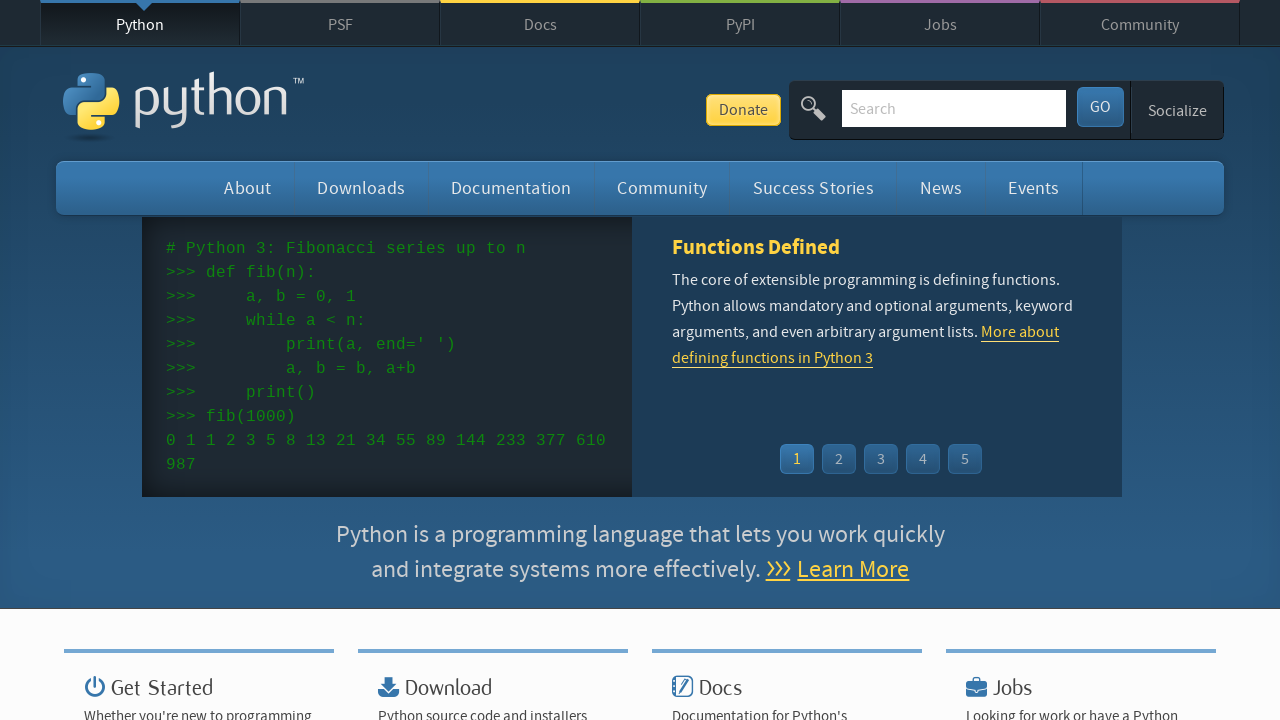

Clicked on search field at (954, 108) on #id-search-field
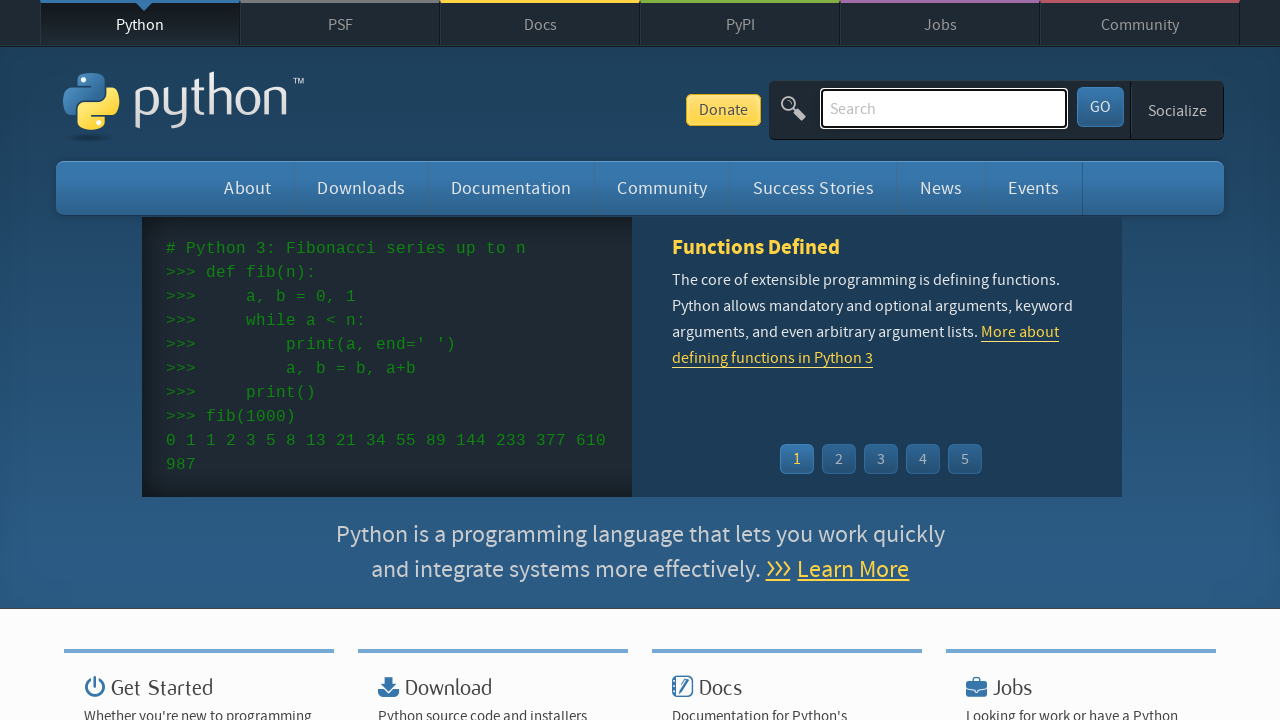

Entered search term 'tasting' in search field on #id-search-field
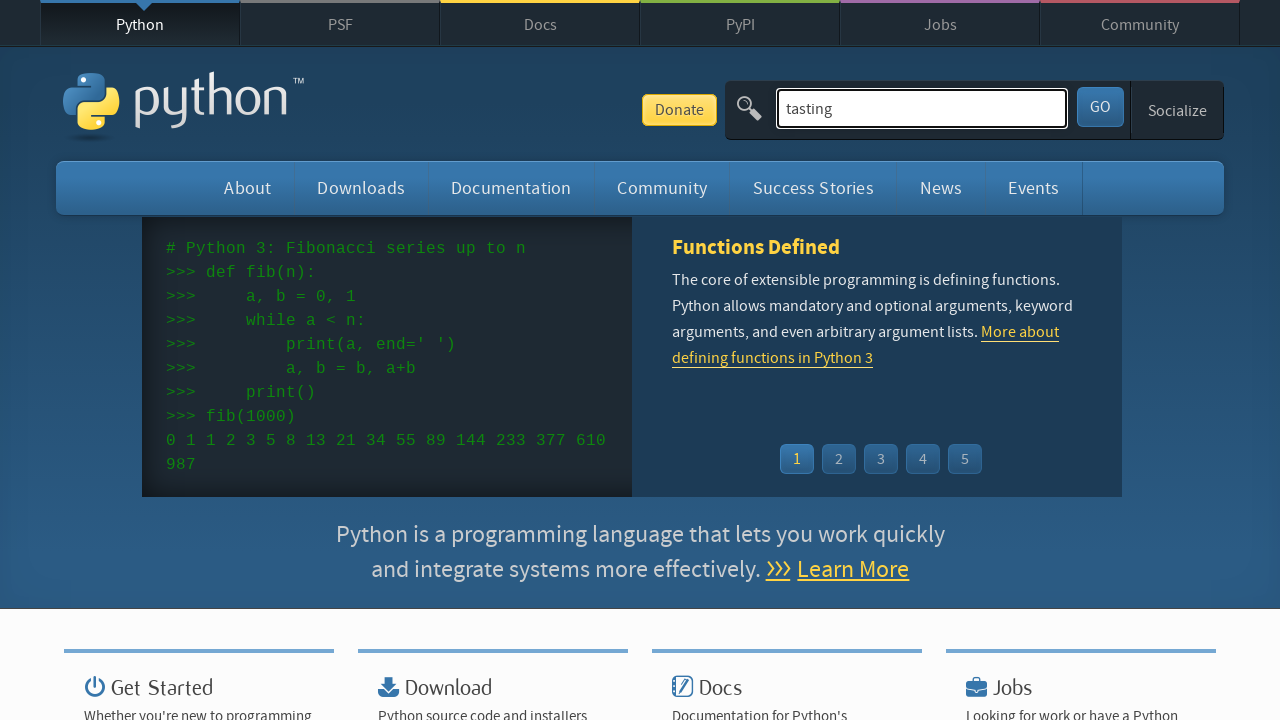

Clicked submit button to search at (1100, 107) on #submit
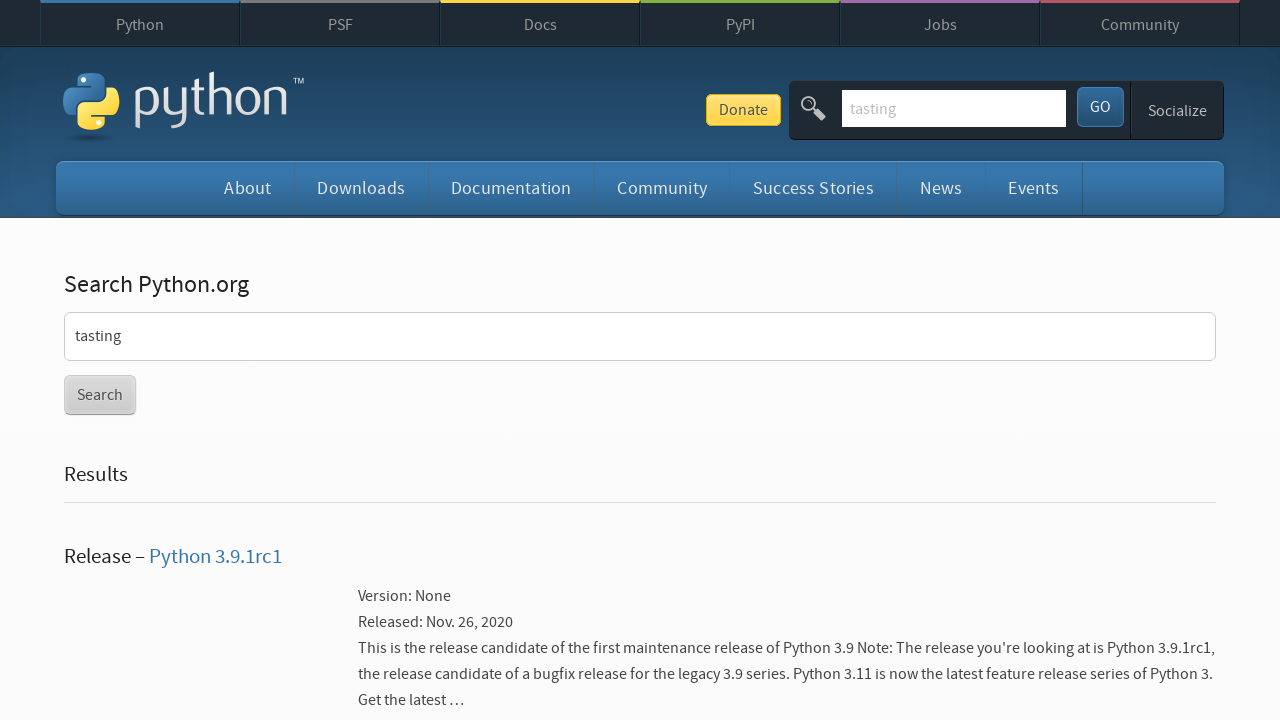

Search results loaded and displayed
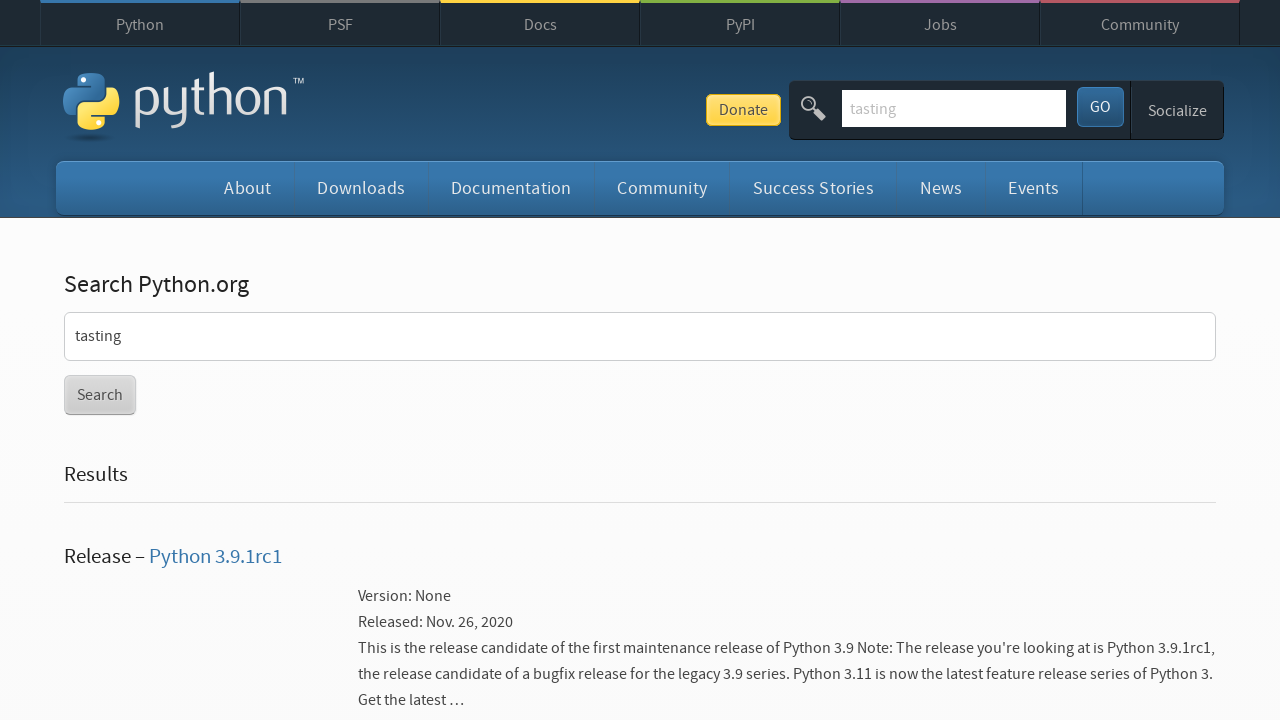

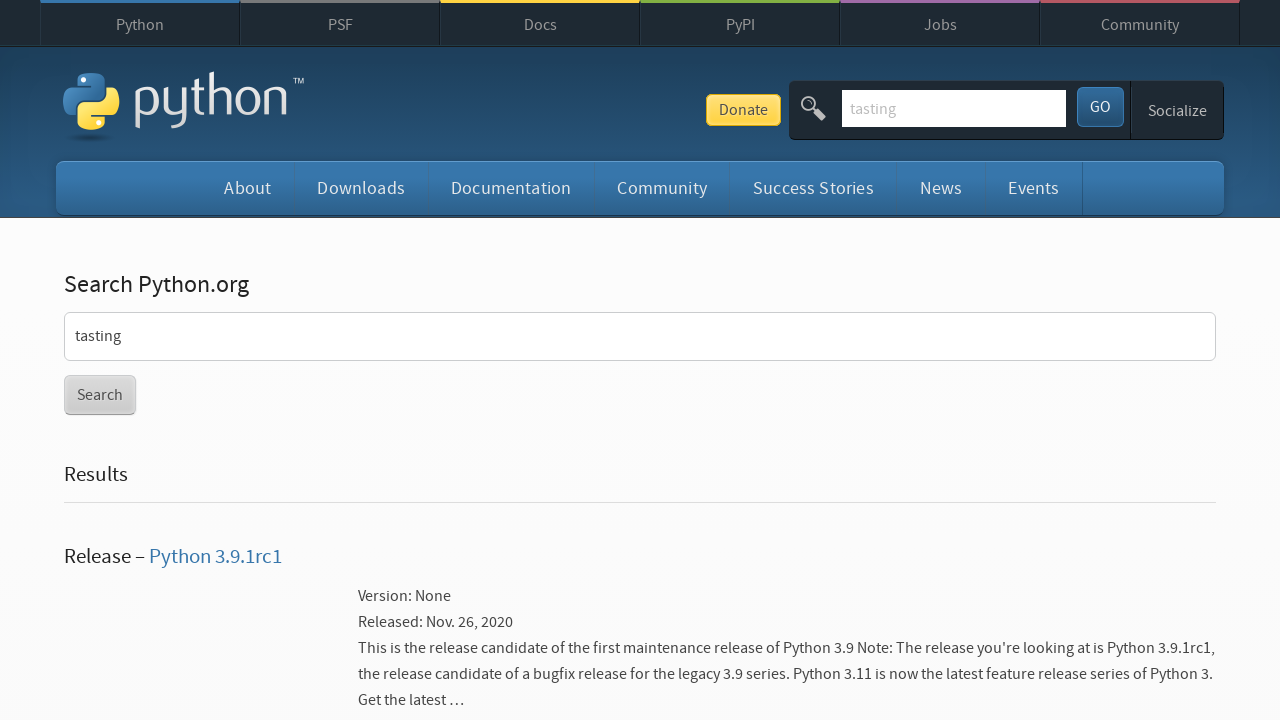